Tests various checkbox interactions on a UI component demo page, including clicking multiple checkboxes, tri-state checkboxes, and a checkbox menu with search functionality

Starting URL: https://www.leafground.com/dashboard.xhtml

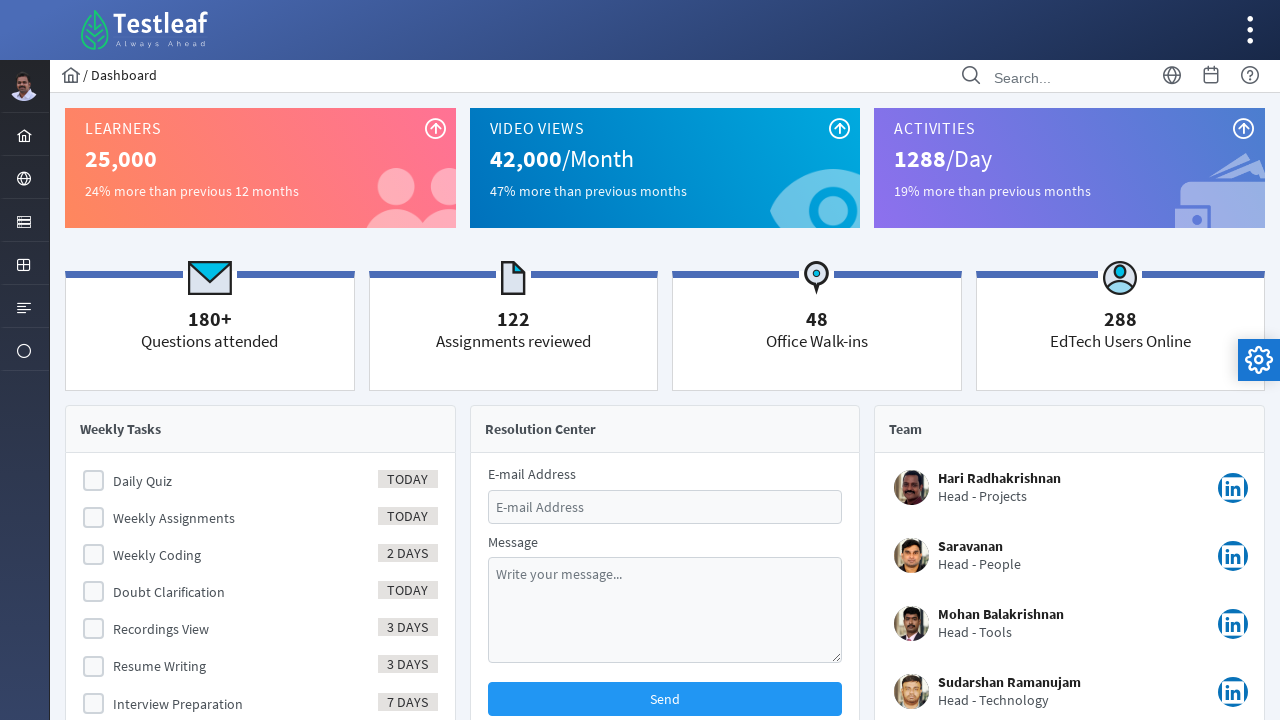

Clicked server/components menu item at (24, 222) on i.pi.pi-server.layout-menuitem-icon
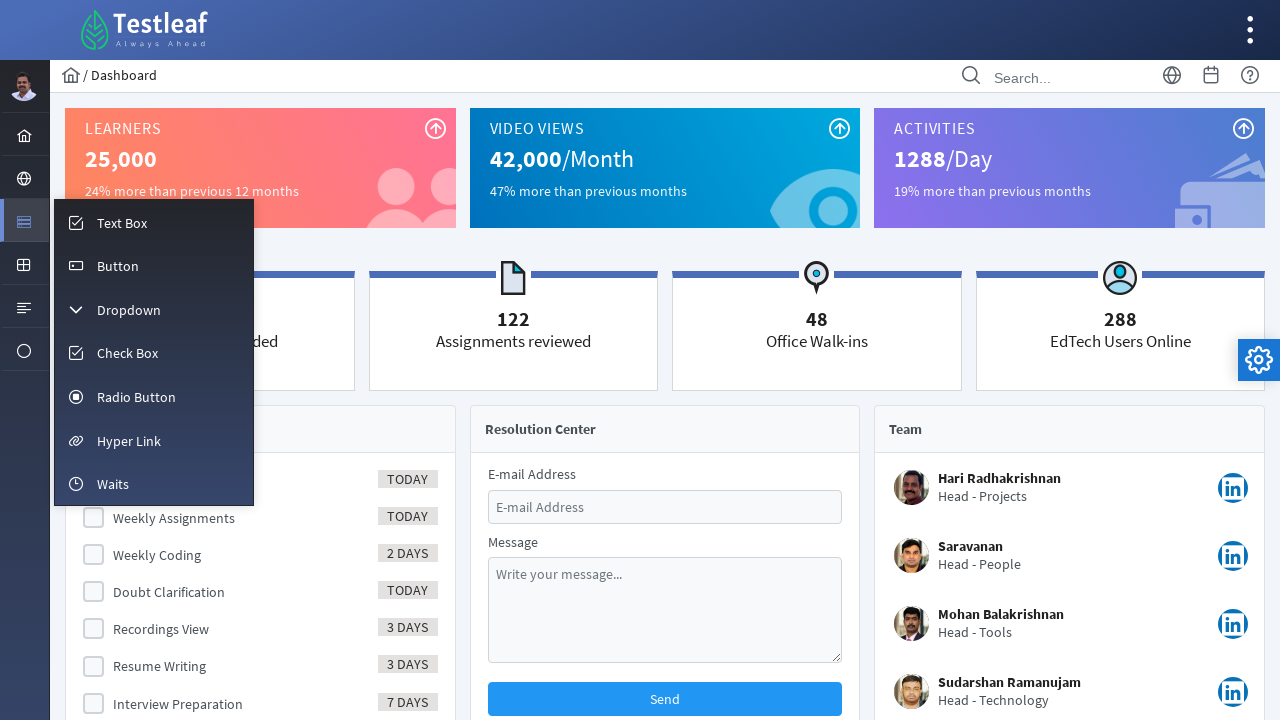

Clicked Check Box menu option at (128, 353) on span:text('Check Box')
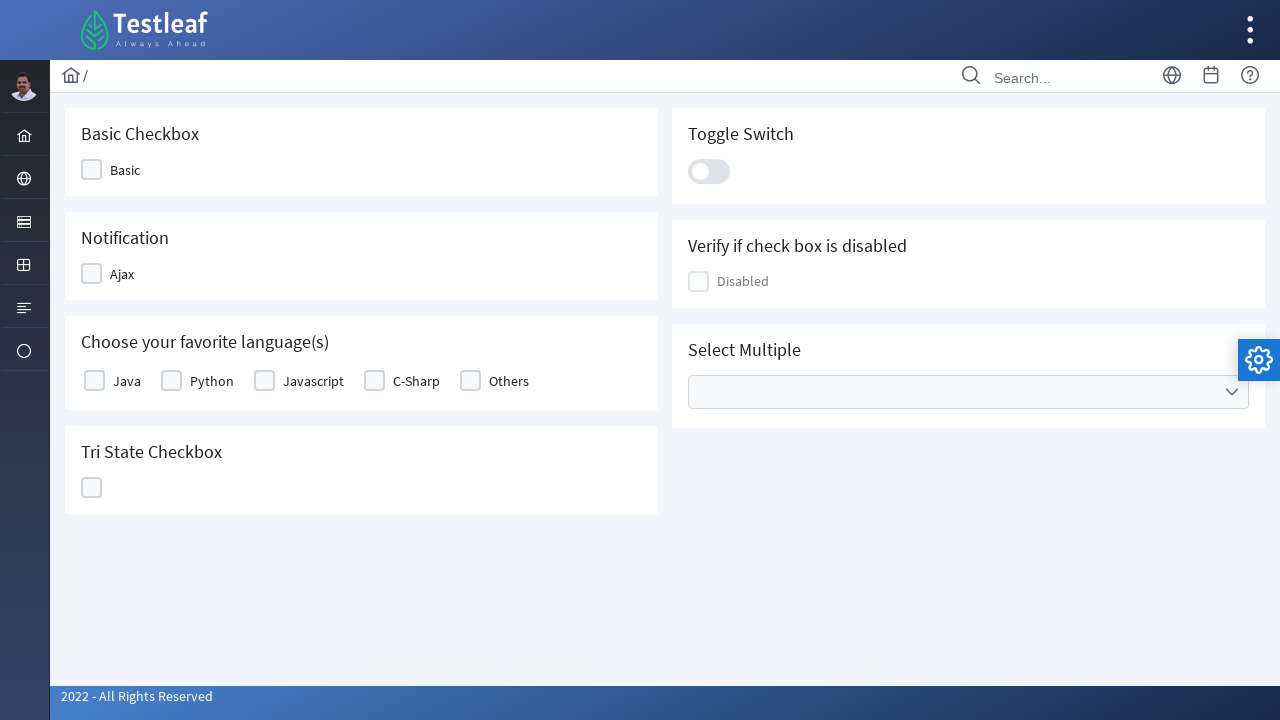

Clicked first checkbox in grid at (92, 170) on div.grid.formgrid >> div:nth-child(2)
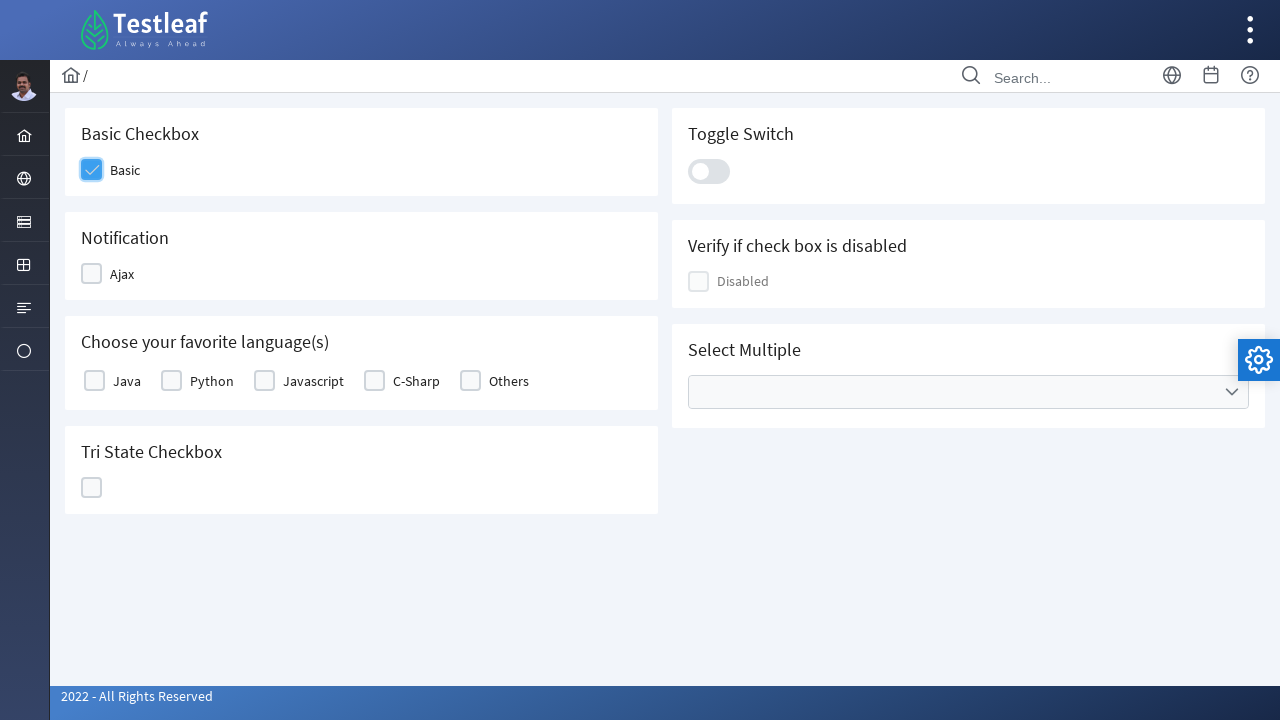

Clicked checkbox in second grid at (92, 274) on div.grid.formgrid >> nth=1 >> div:nth-child(2)
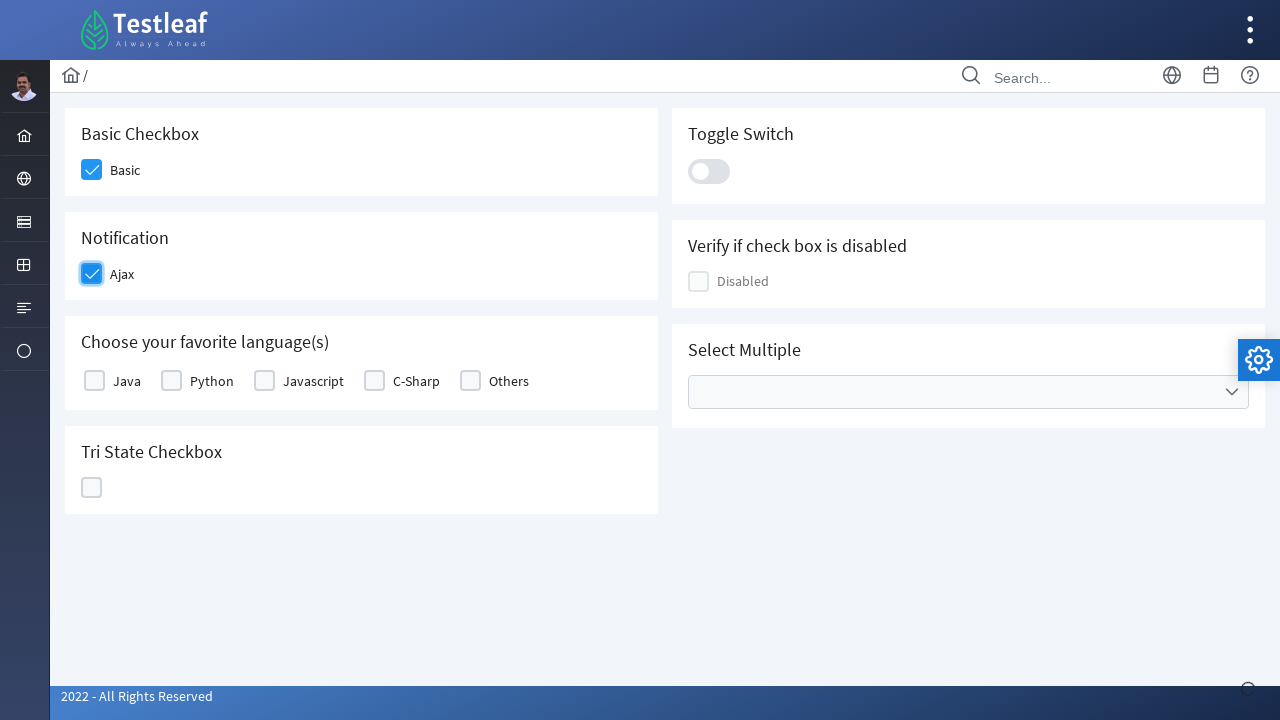

Clicked checkbox using ui-chkbox class at (92, 170) on div.ui-chkbox.ui-widget >> div:nth-child(2)
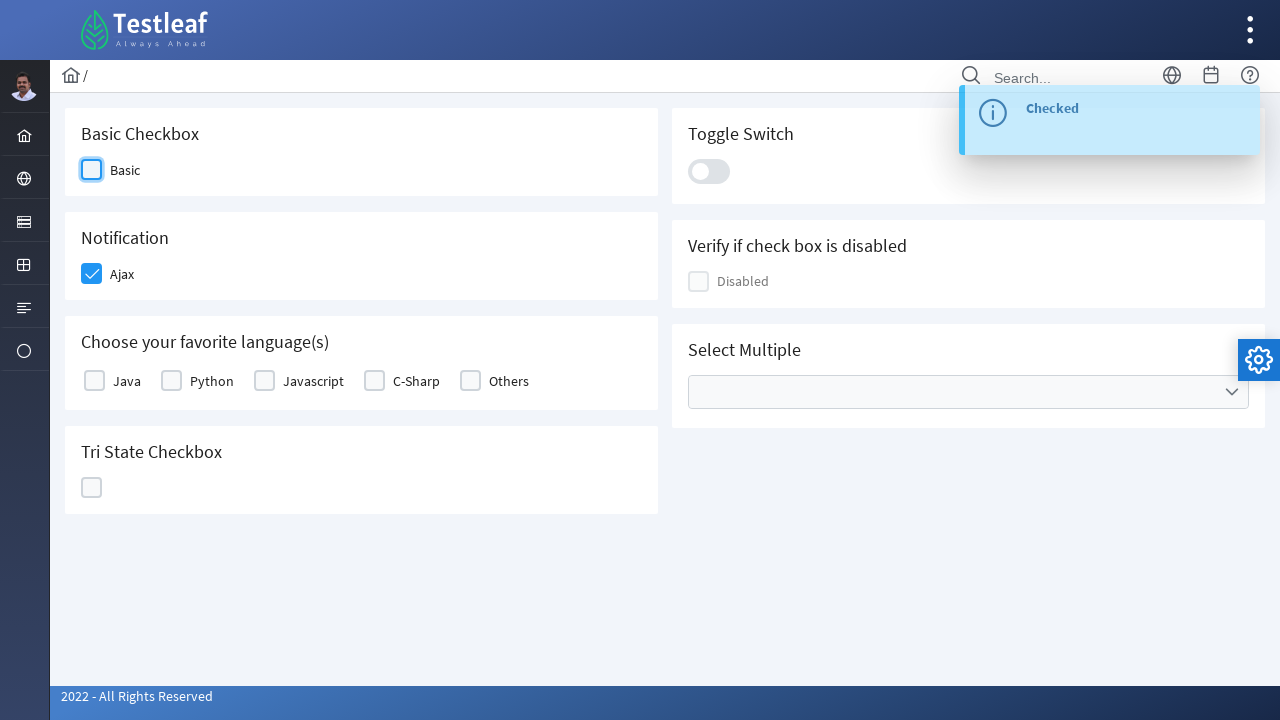

Clicked second checkbox with ui-chkbox class at (92, 274) on div.ui-chkbox.ui-widget >> nth=1 >> div:nth-child(2)
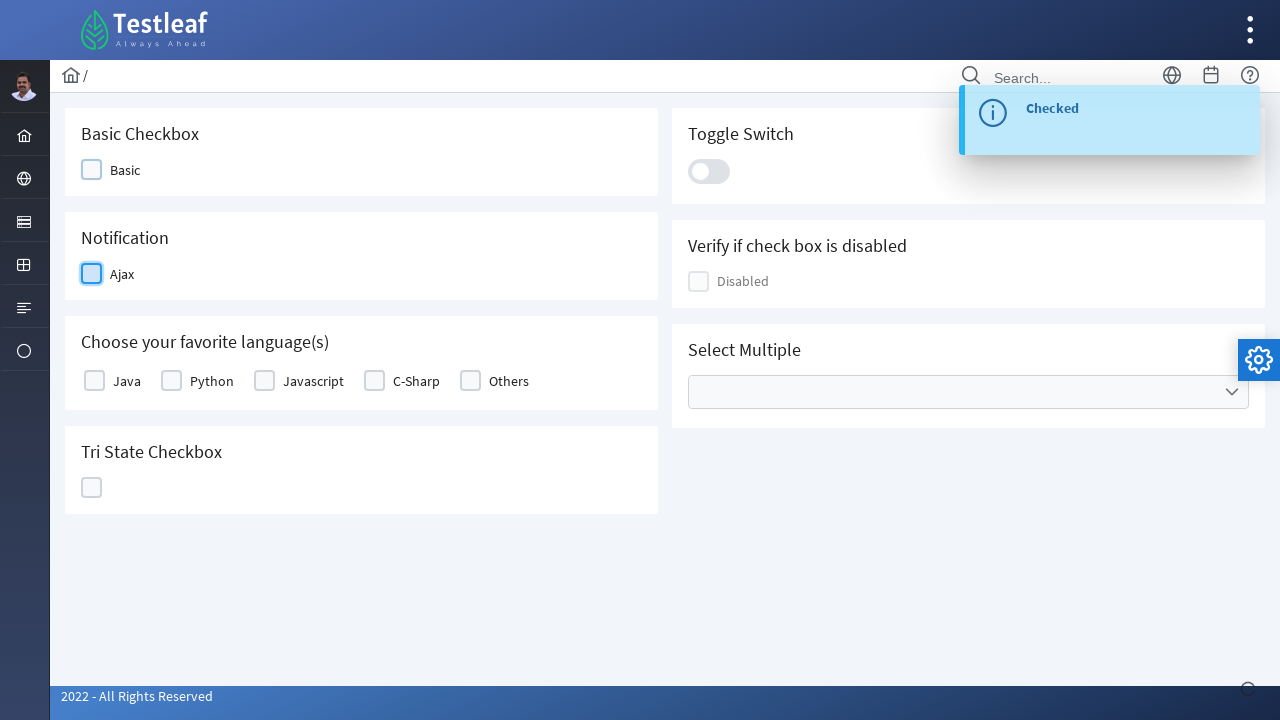

Clicked tri-state checkbox at (92, 488) on #j_idt87\:ajaxTriState
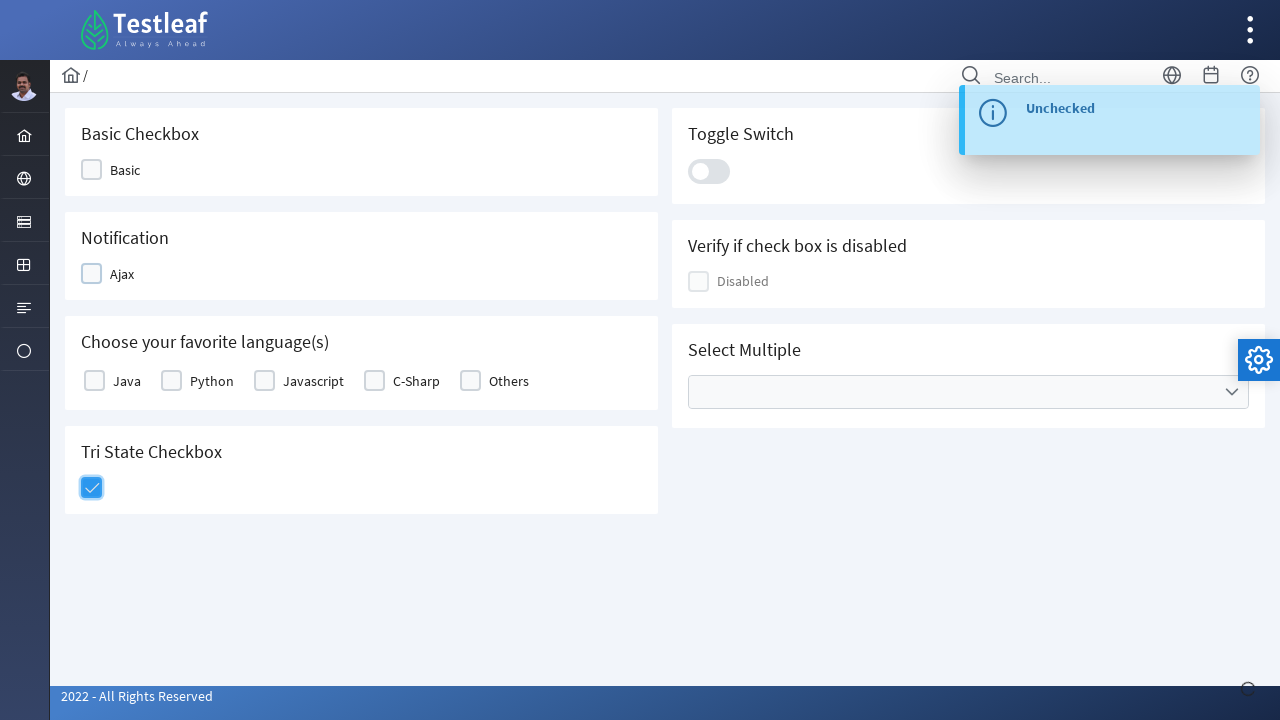

Clicked another checkbox element at (709, 171) on #j_idt87\:j_idt100
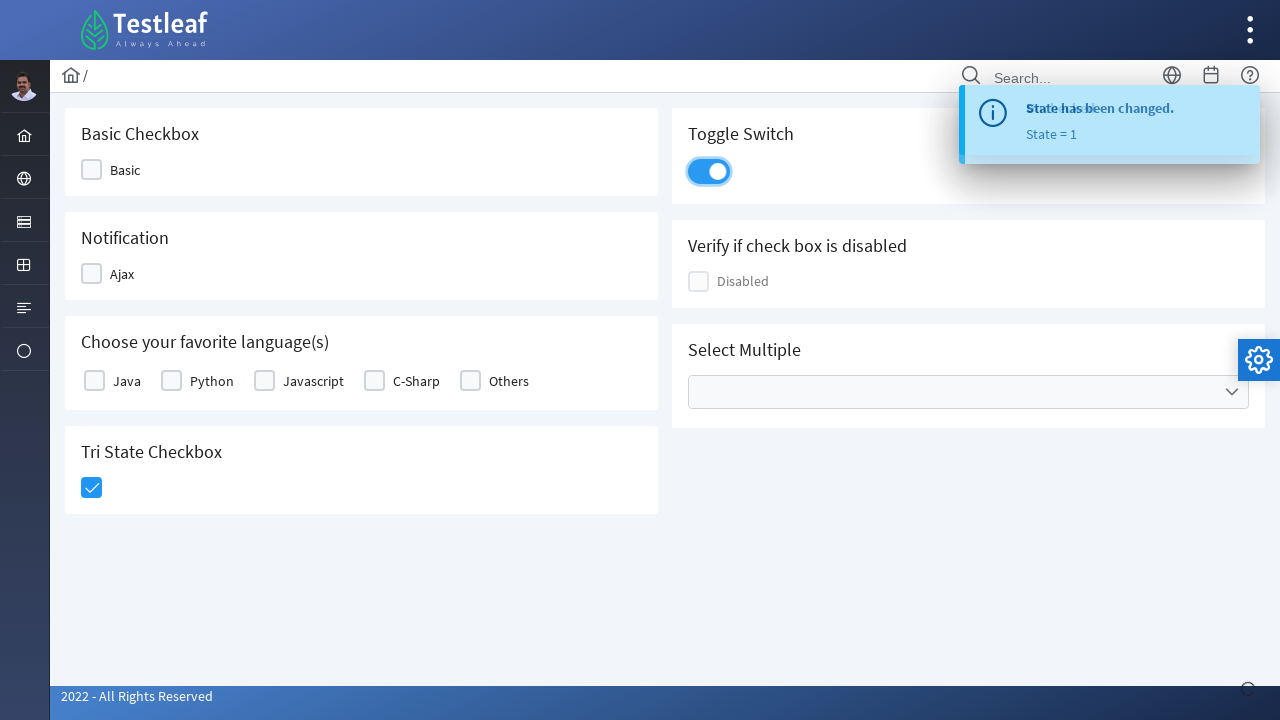

Clicked on Cities dropdown menu at (968, 392) on ul[data-label='Cities']
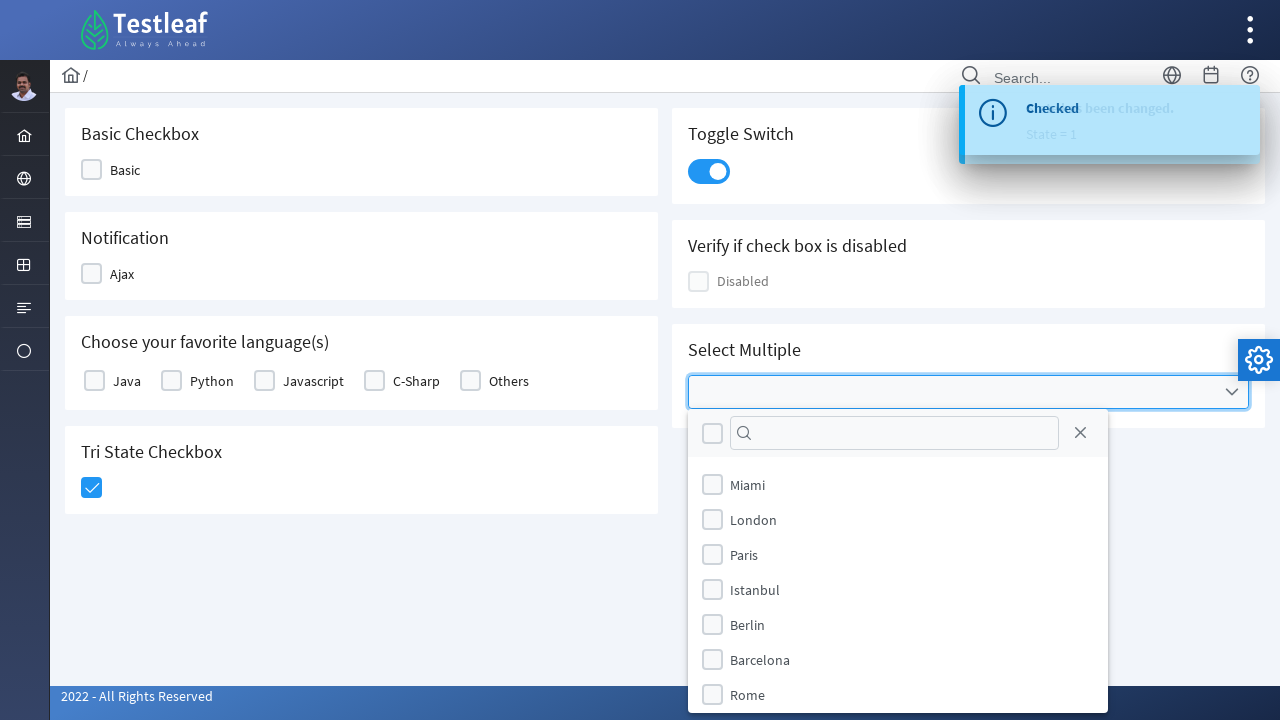

Typed 'par' in the search field to filter cities on input[type='text'] >> nth=2
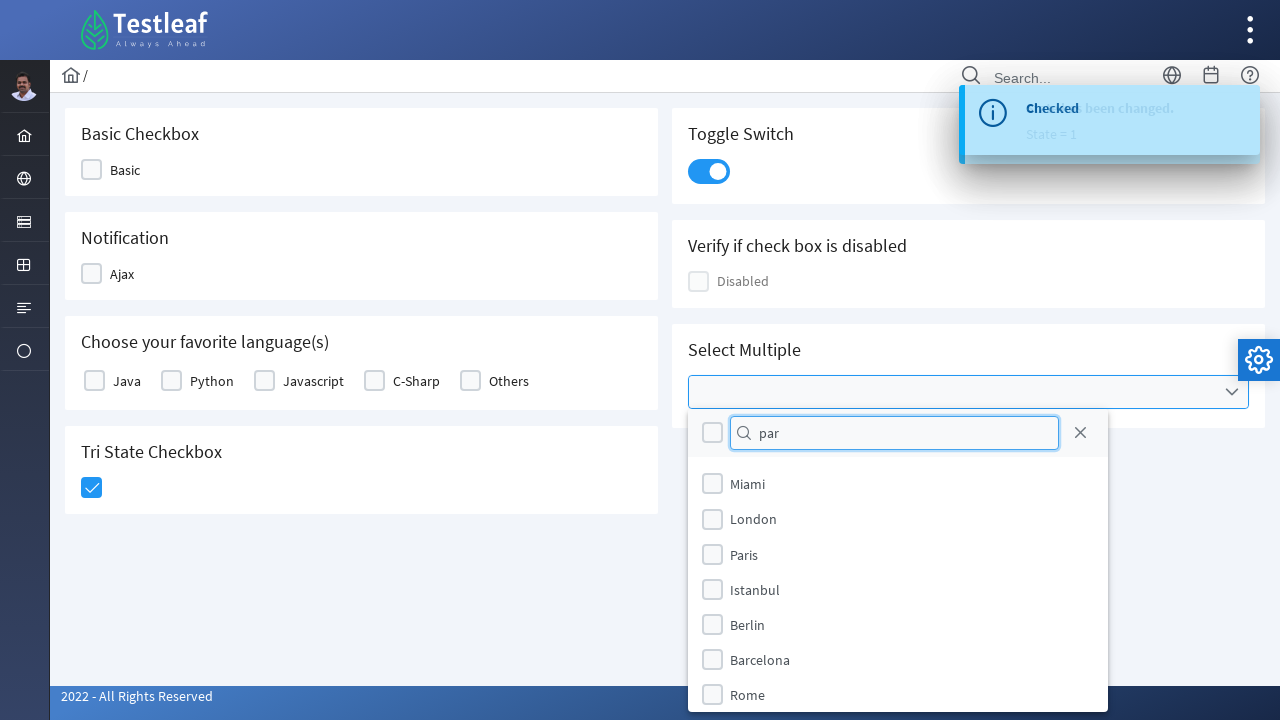

Clicked on Paris label option at (744, 554) on label:text('Paris') >> nth=1
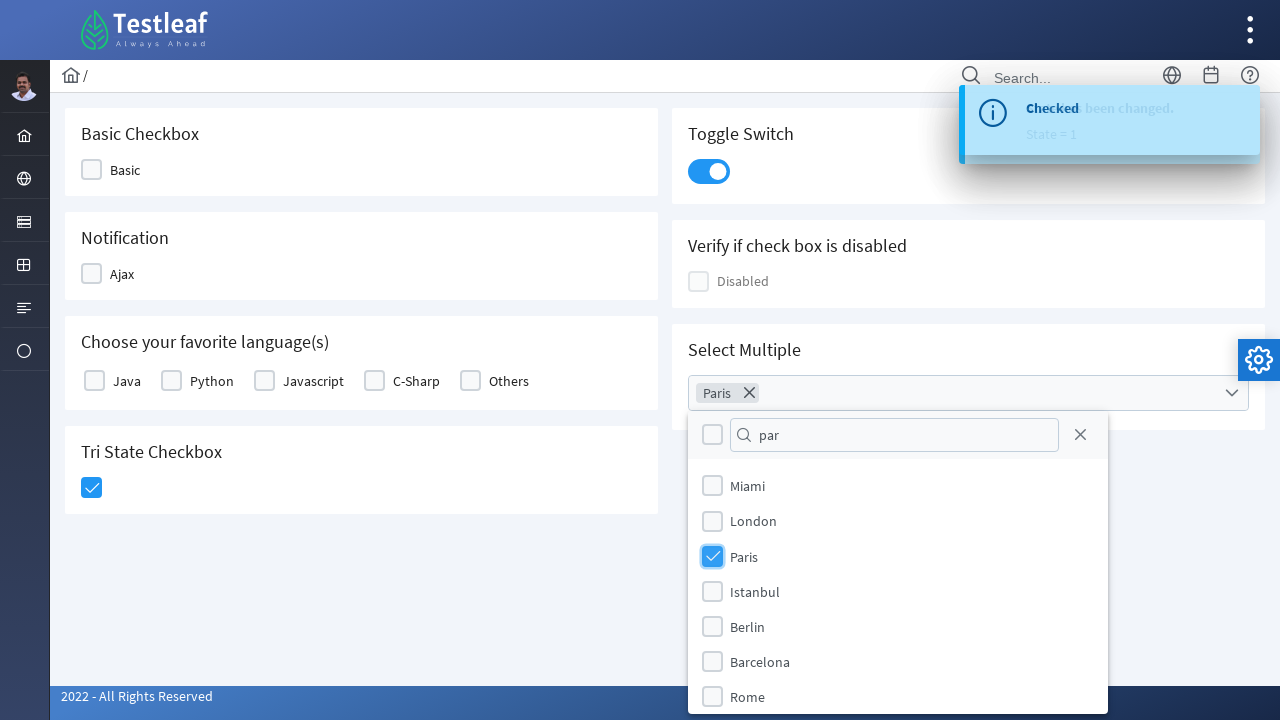

Closed the checkbox menu at (1080, 435) on a.ui-selectcheckboxmenu-close.ui-corner-all
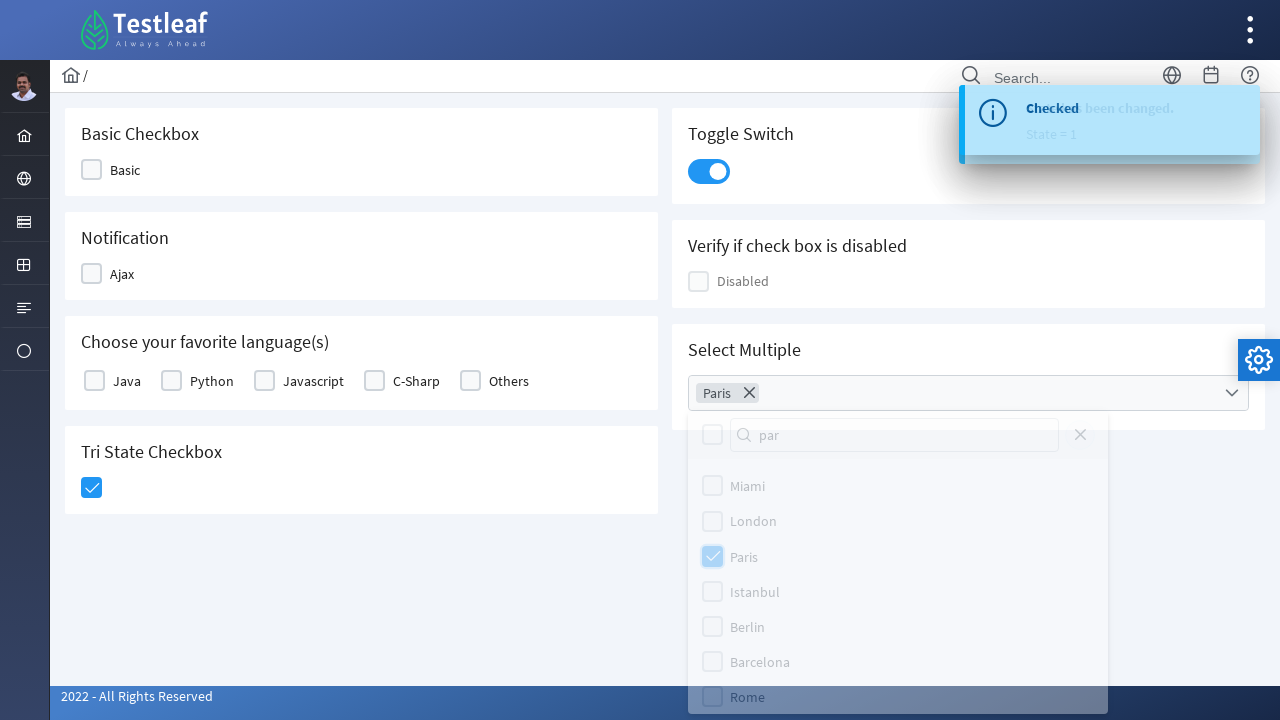

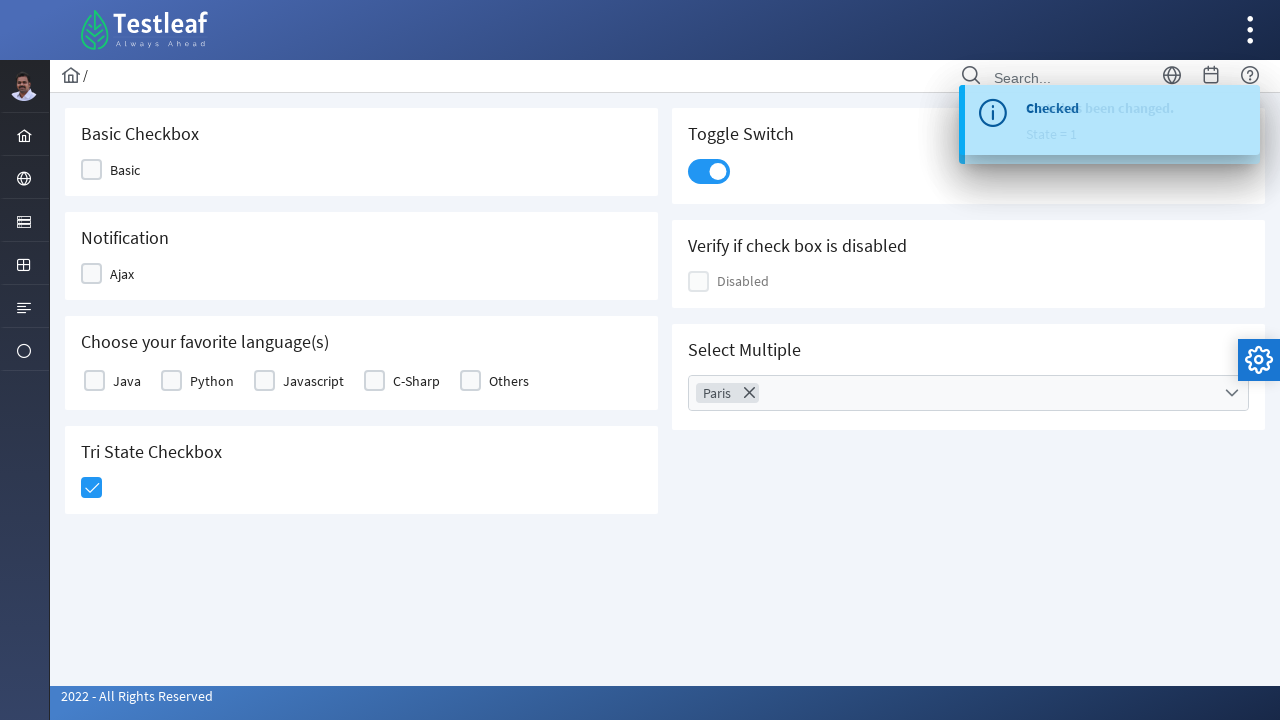